Tests alert handling functionality by navigating to the Alert with OK & Cancel section, triggering an alert popup, and dismissing it using the Cancel button

Starting URL: https://demo.automationtesting.in/Alerts.html

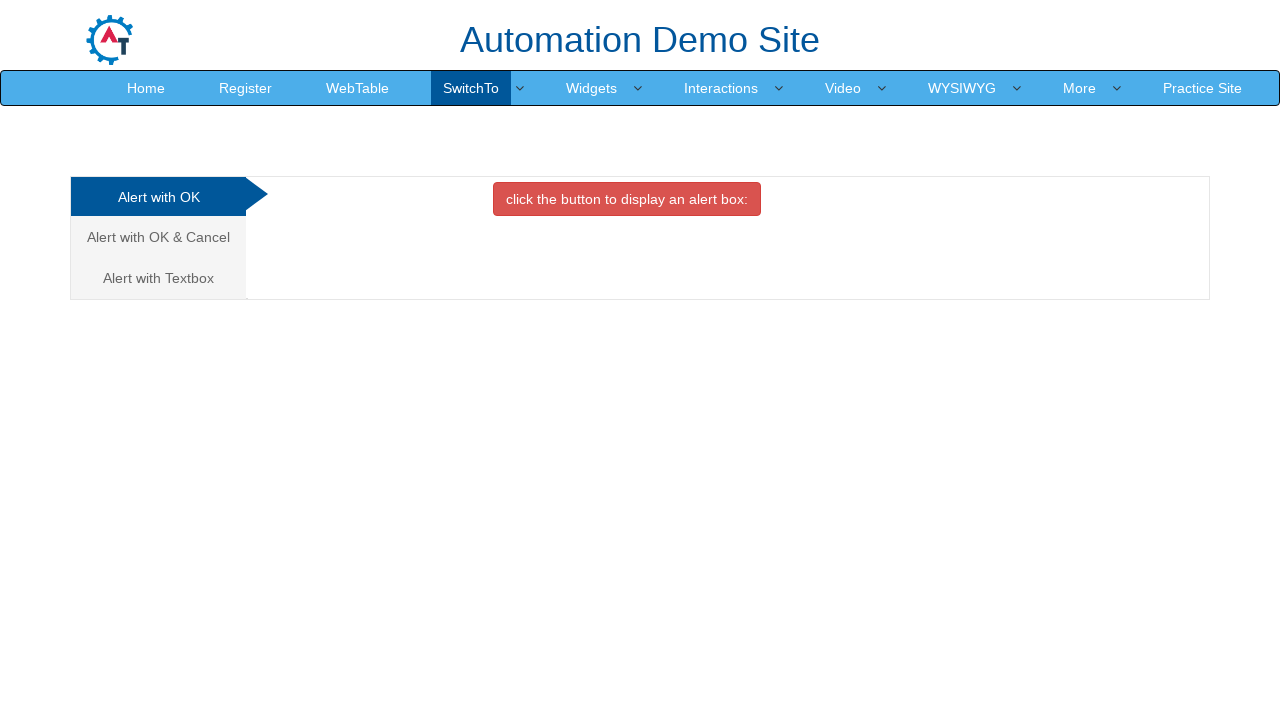

Clicked on the 'Alert with OK & Cancel' tab at (158, 237) on xpath=//a[.='Alert with OK & Cancel ']
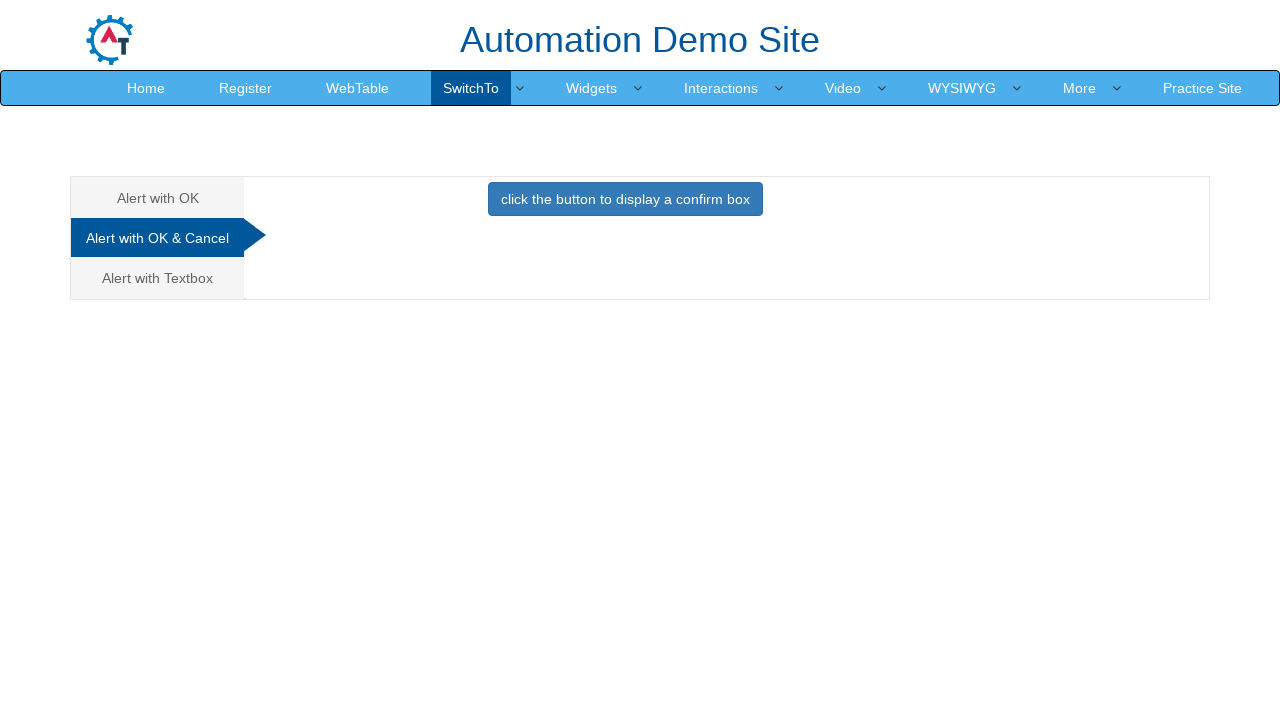

Clicked the button to trigger the confirmation alert at (625, 199) on xpath=//button[@class='btn btn-primary']
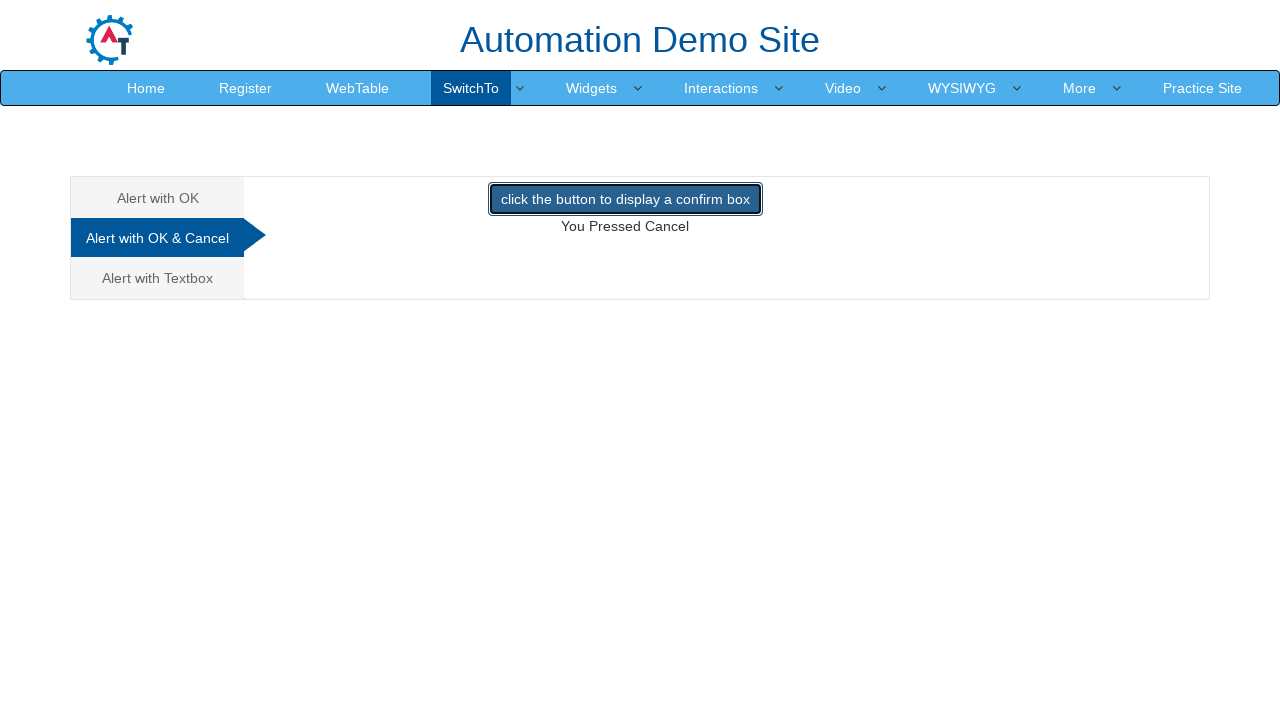

Dismissed the alert popup by clicking Cancel
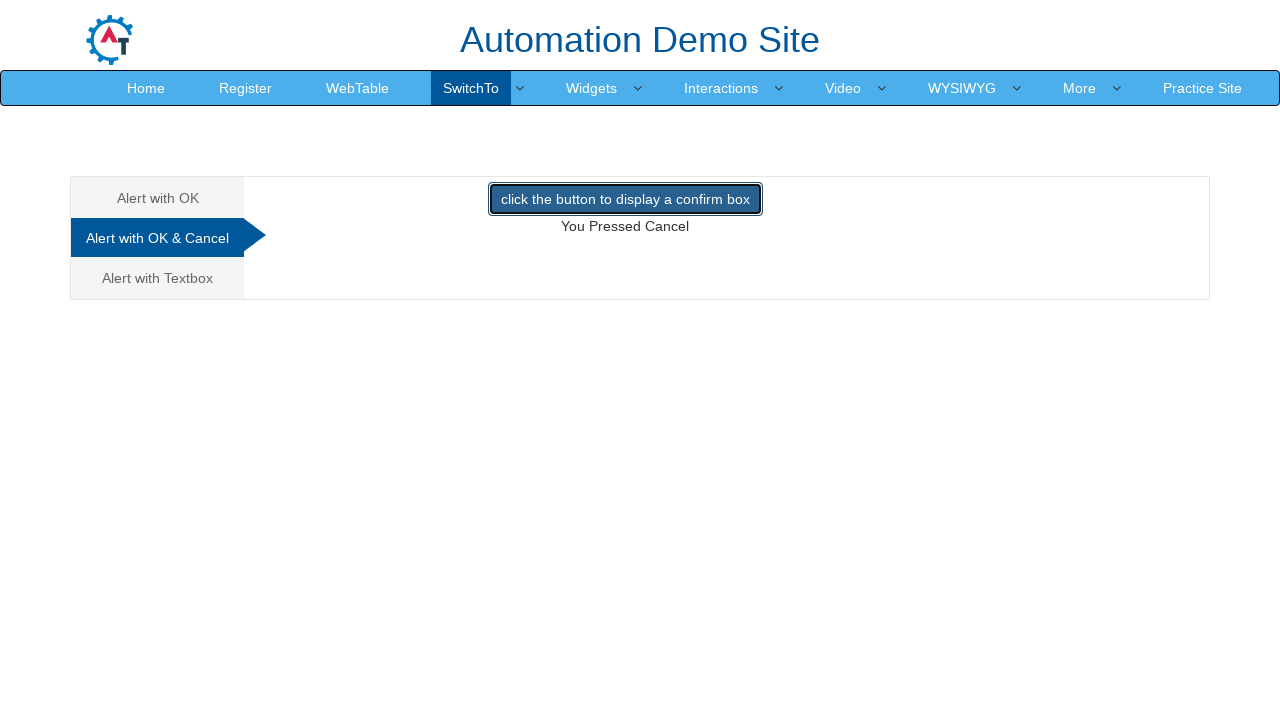

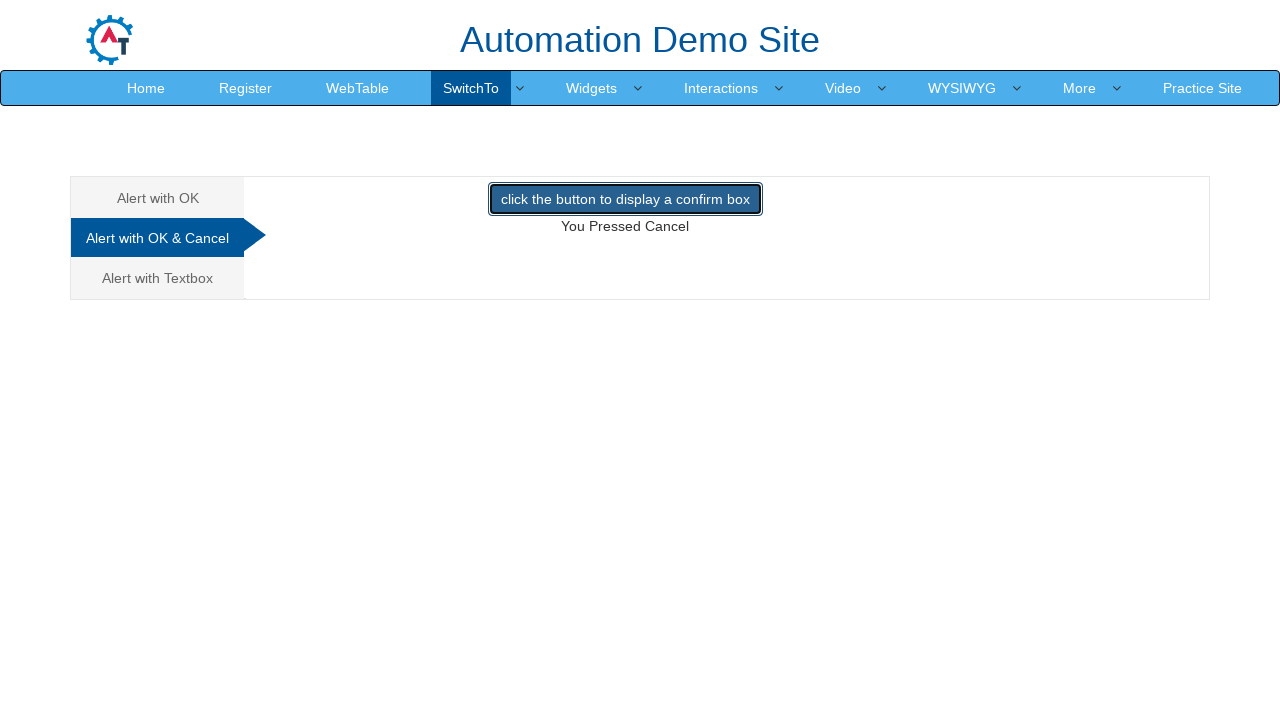